Tests iframe interaction, JavaScript alert handling, and new tab functionality on W3Schools. It switches to an iframe, triggers and accepts an alert, opens a new tab, navigates within it, and closes the tab.

Starting URL: https://www.w3schools.com/js/tryit.asp?filename=tryjs_alert

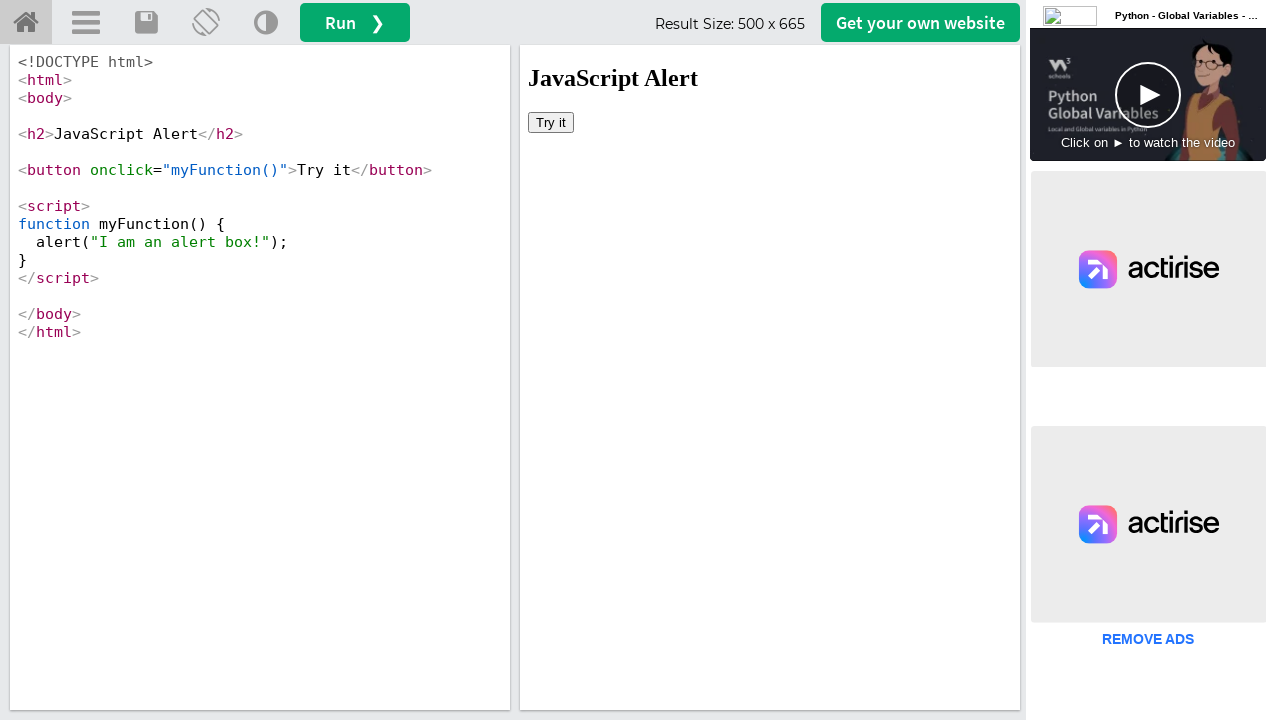

Located iframe with ID 'iframeResult'
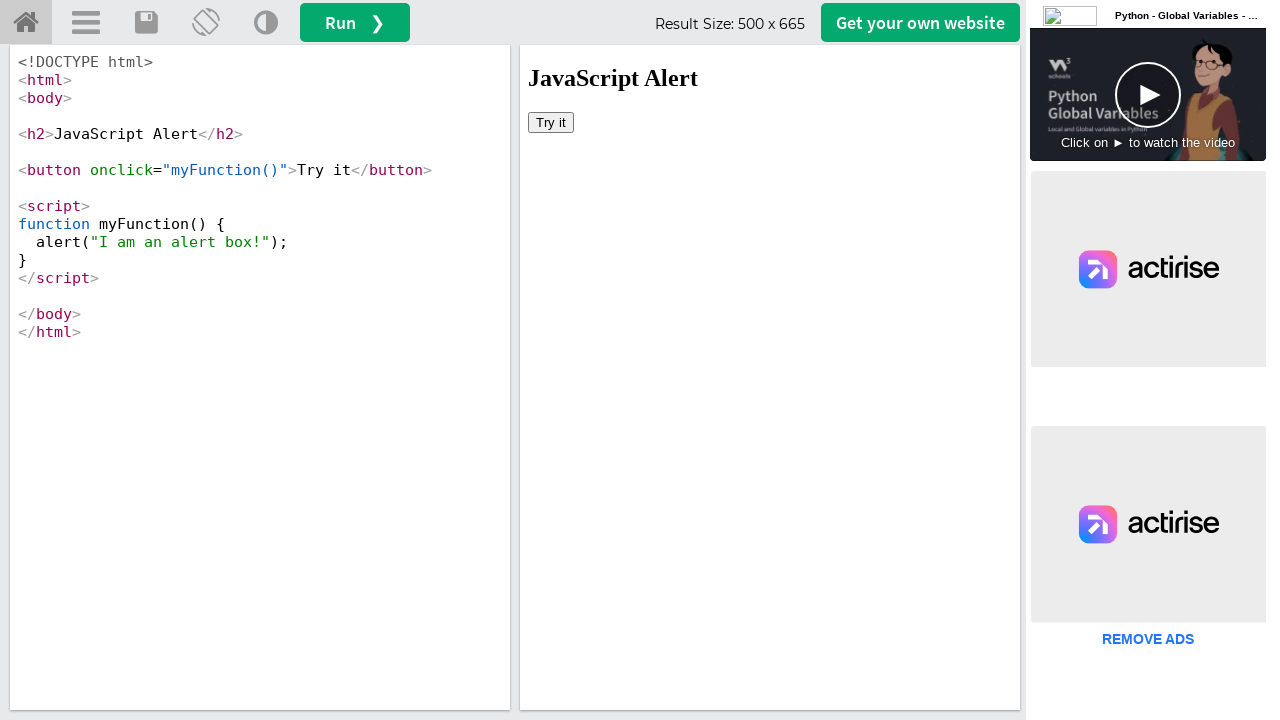

Clicked button inside iframe to trigger alert at (551, 122) on #iframeResult >> internal:control=enter-frame >> xpath=/html/body/button
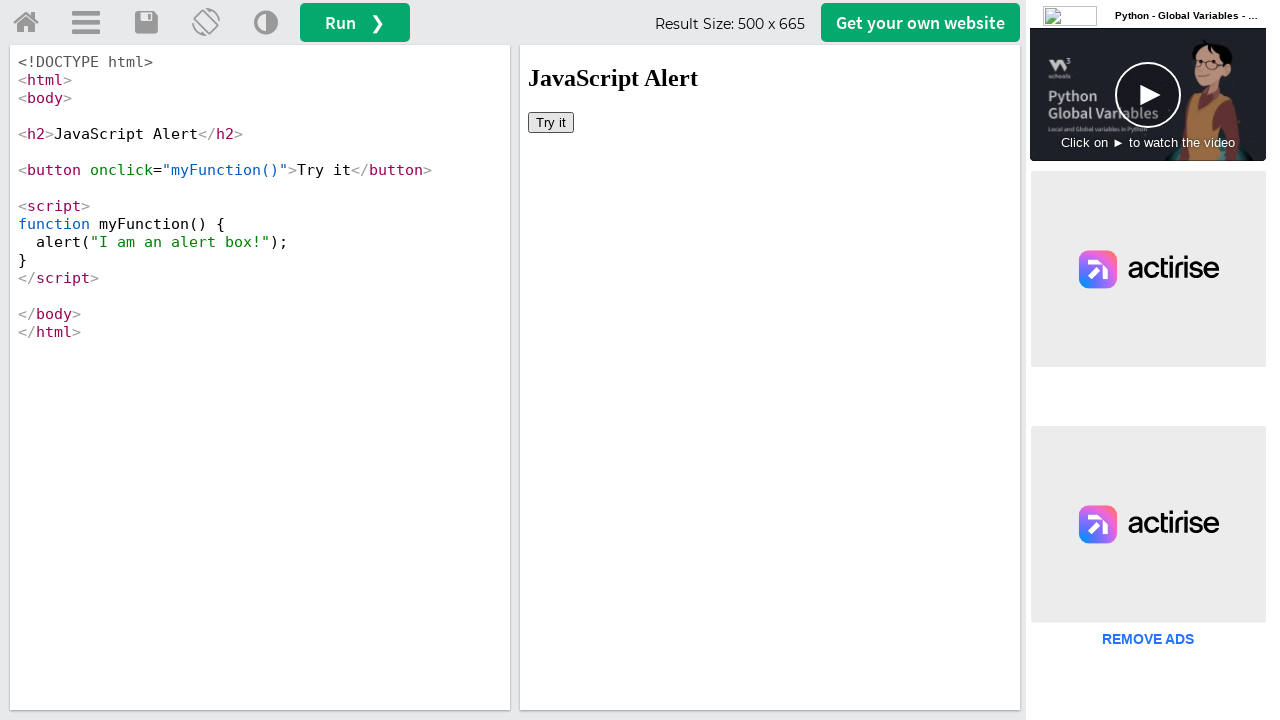

Set up dialog handler to accept alerts
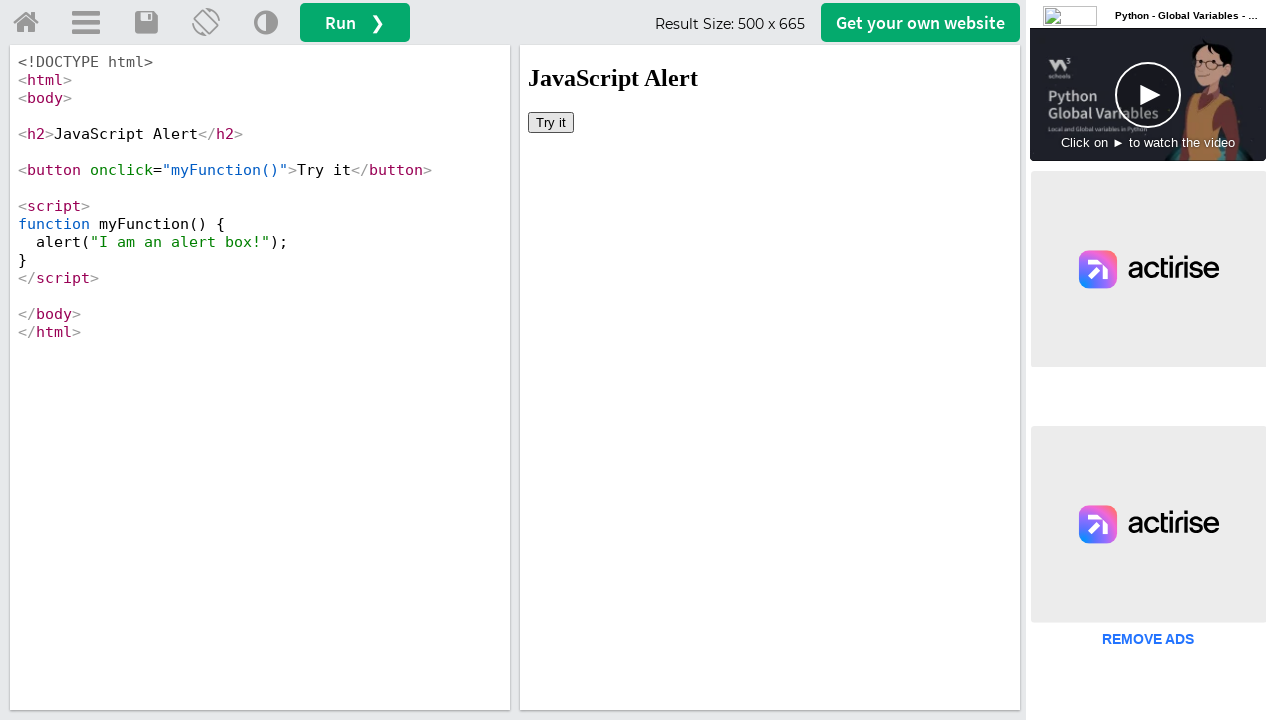

Waited 1 second for alert handling to complete
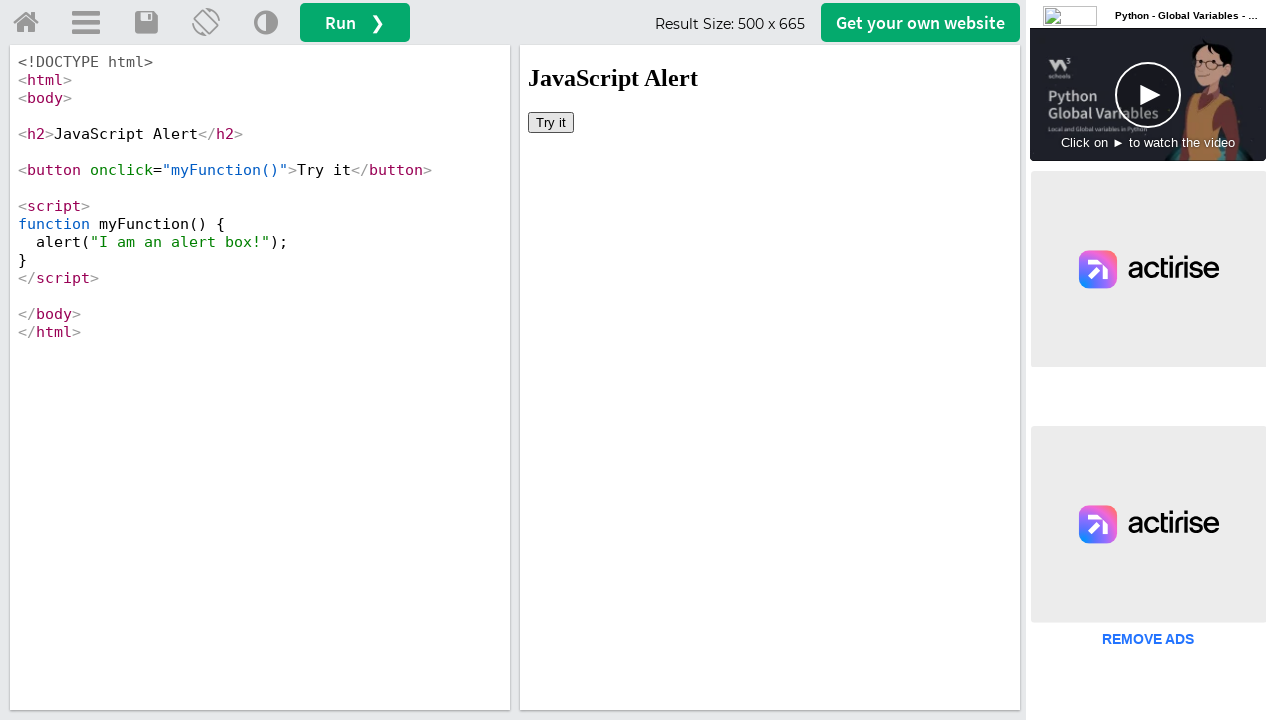

Clicked 'Get your own website' button to open new tab at (920, 22) on #getwebsitebtn
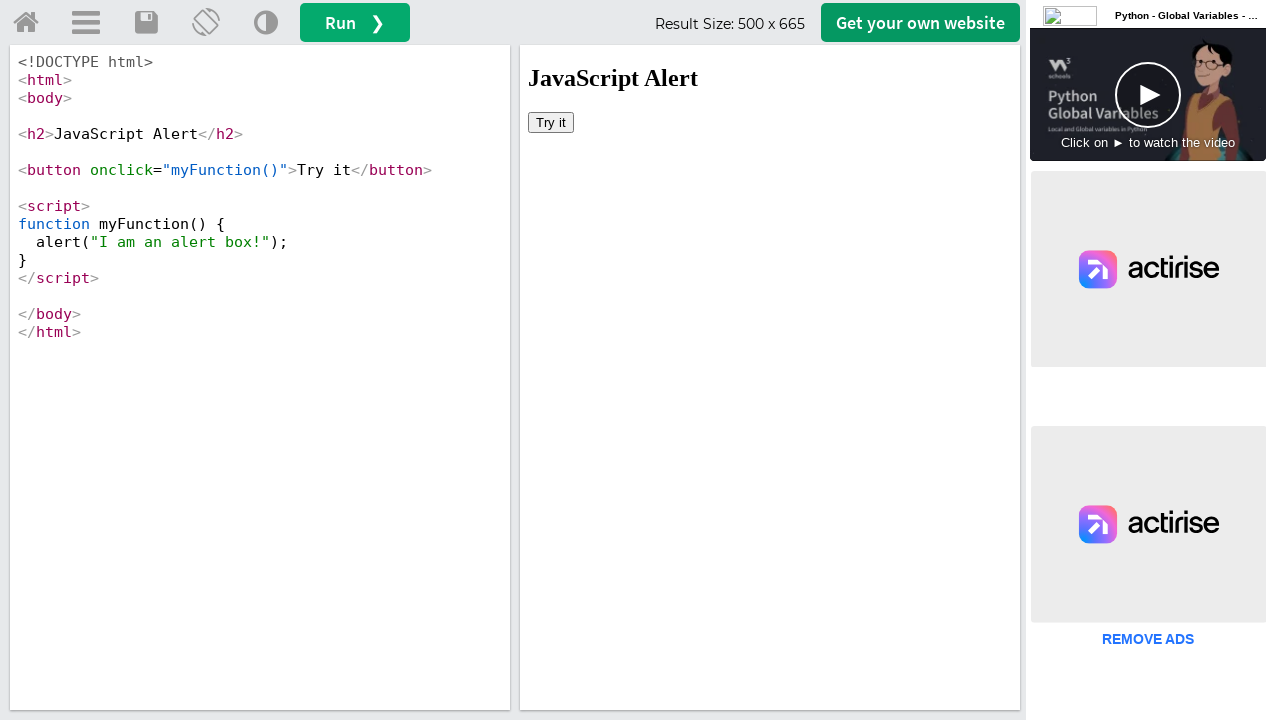

Obtained reference to newly opened tab
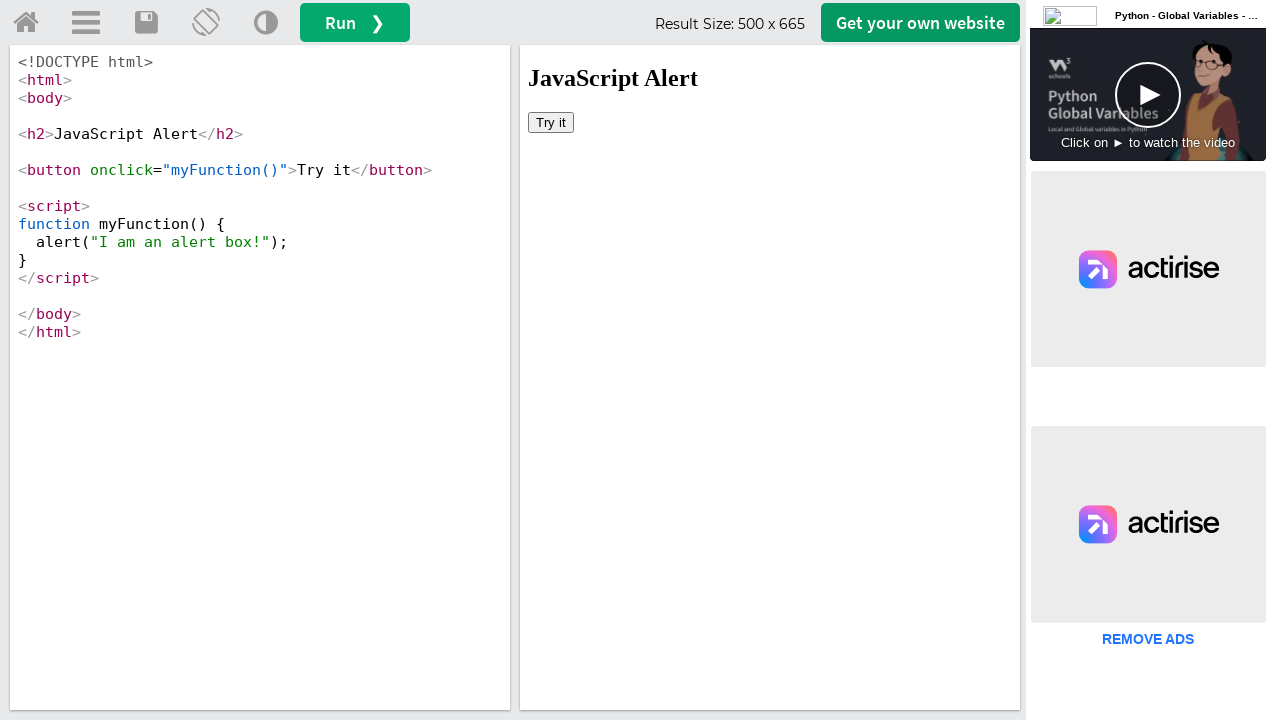

New tab fully loaded
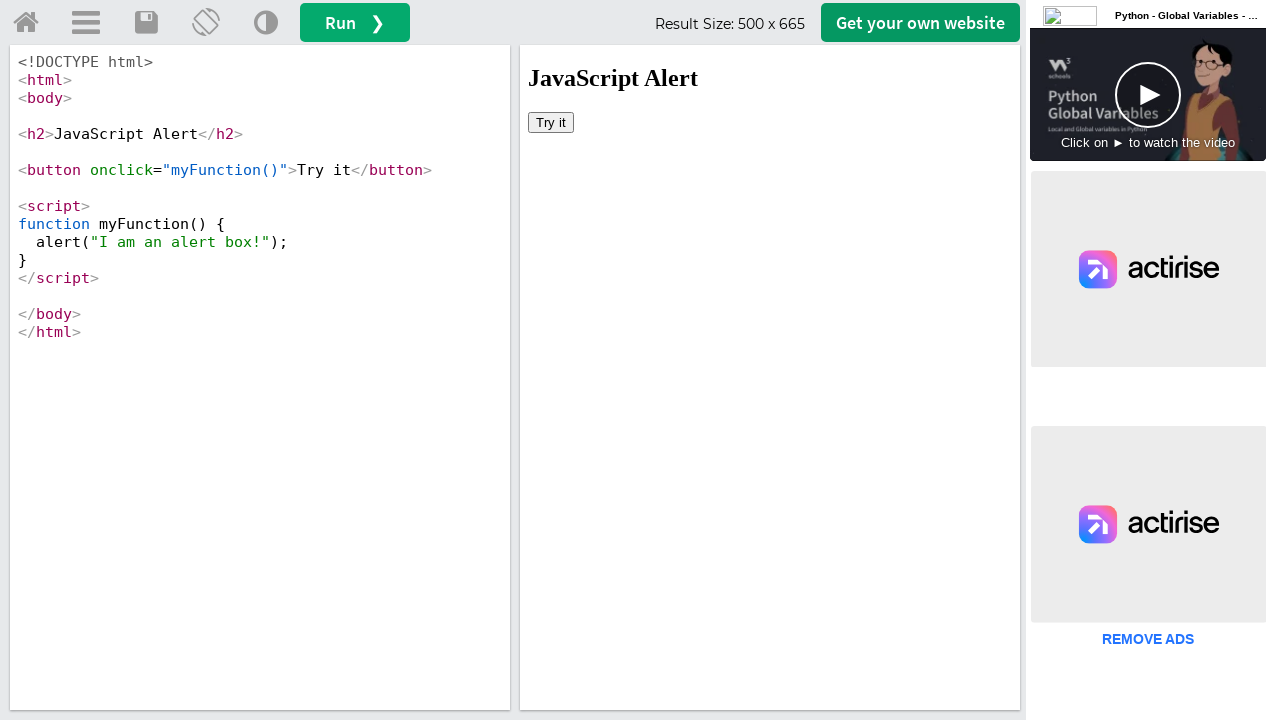

Clicked 5th navigation link in subtopnav on new tab at (282, 72) on #subtopnav a >> nth=4
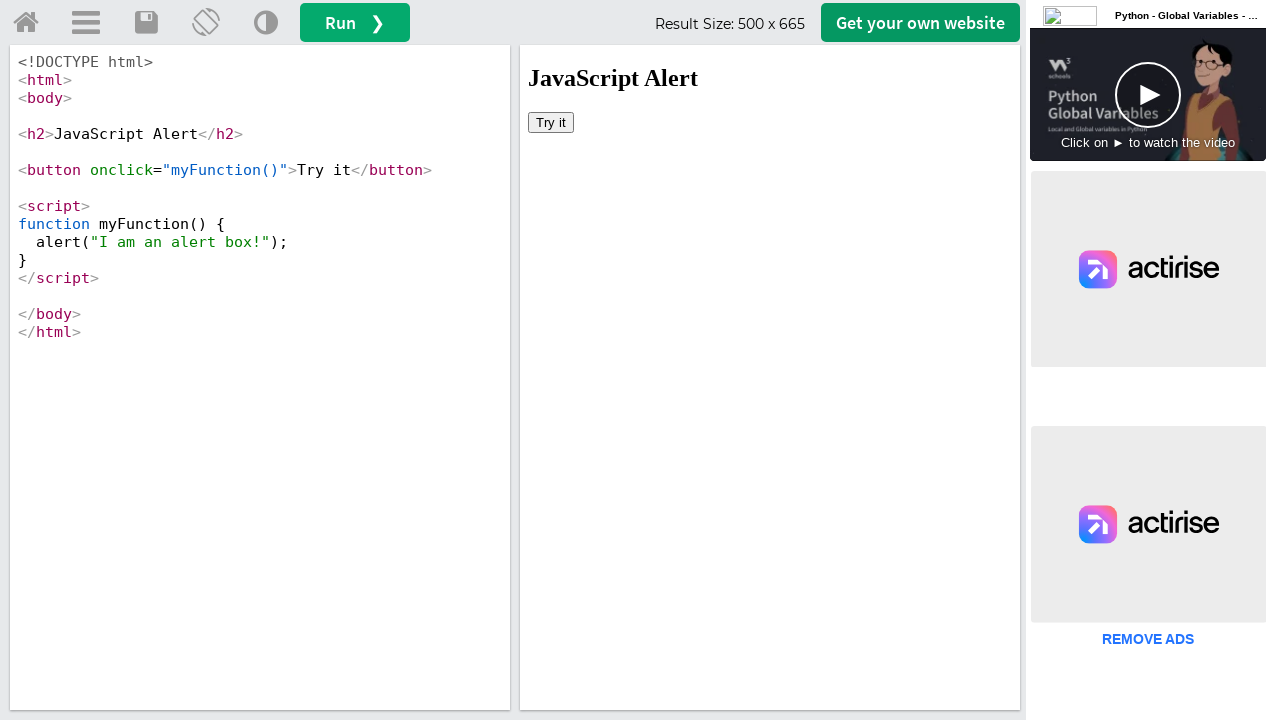

New tab page fully loaded after navigation
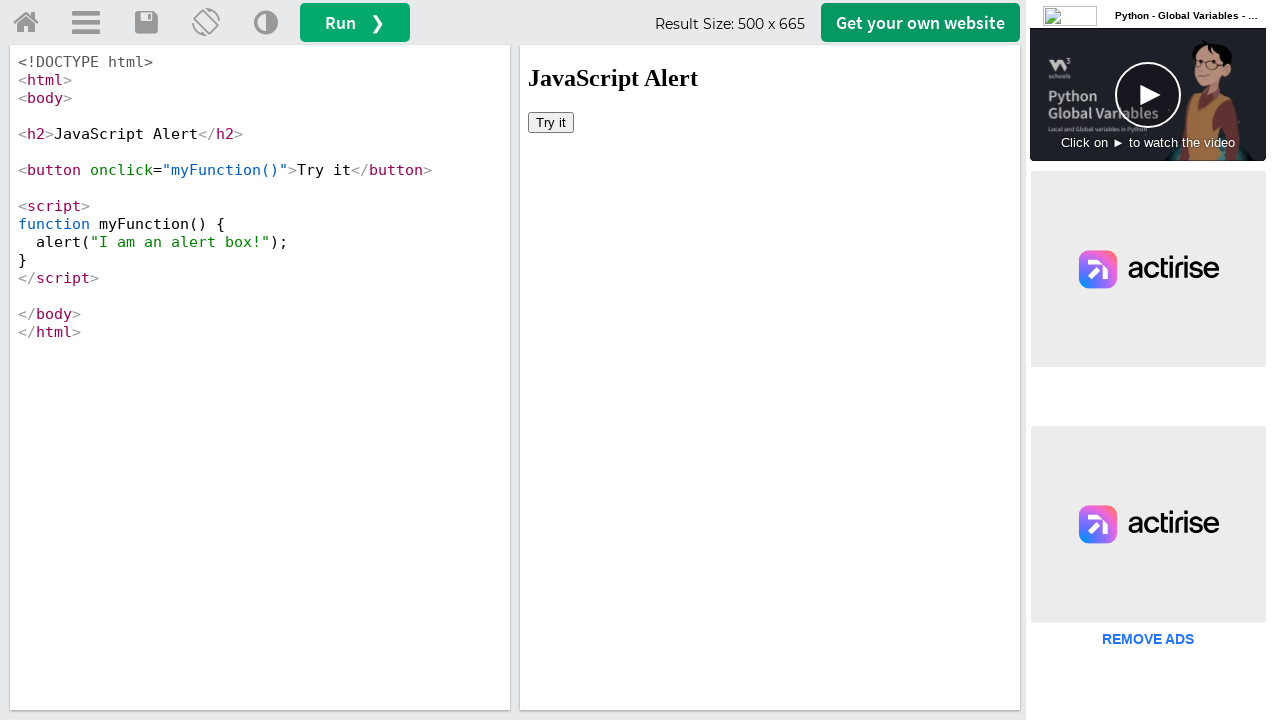

Closed the new tab
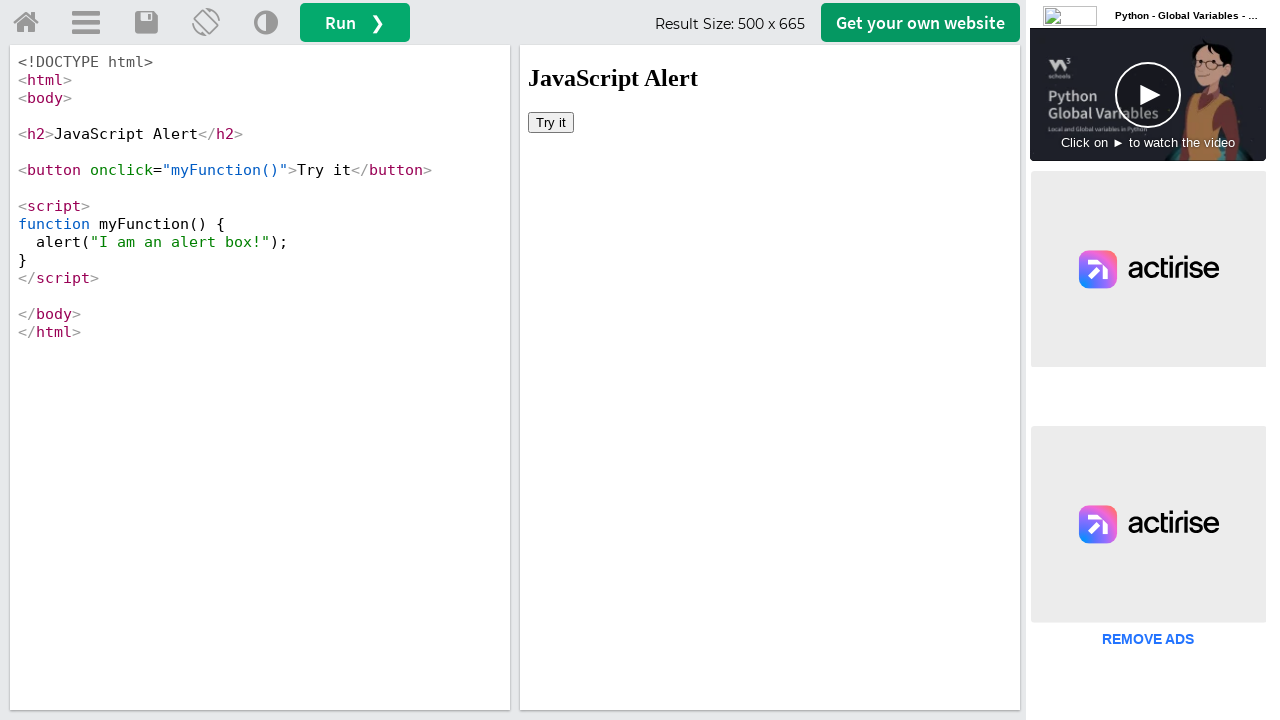

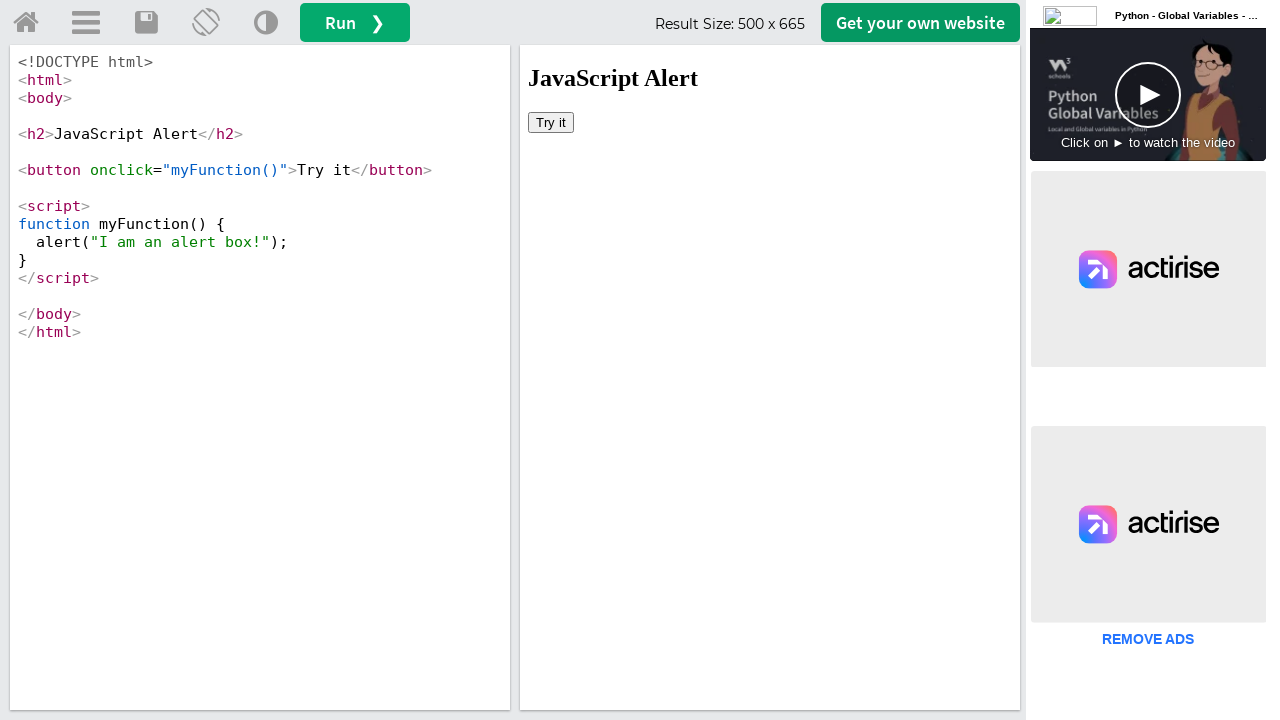